Tests filling a textarea with text and then scrolling from an offset relative to a specific element (submit button).

Starting URL: https://crossbrowsertesting.github.io/selenium_example_page.html

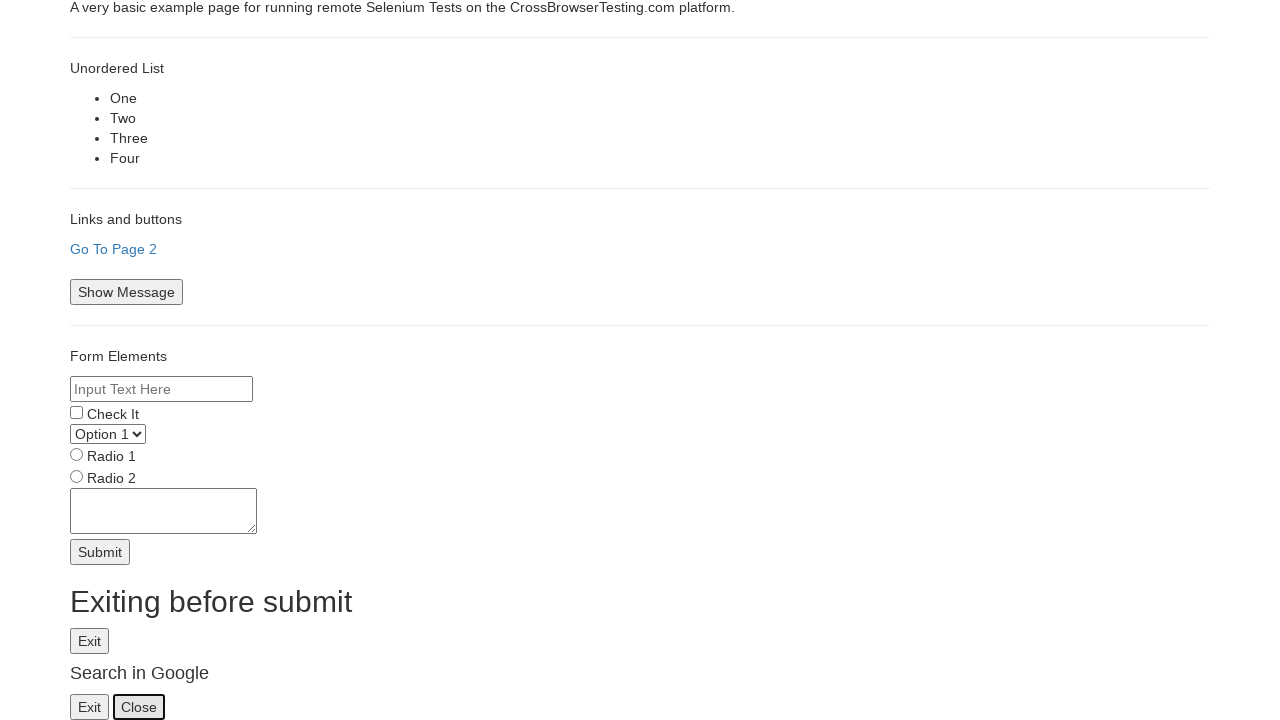

Filled textarea with multi-line test content on textarea[name='textarea']
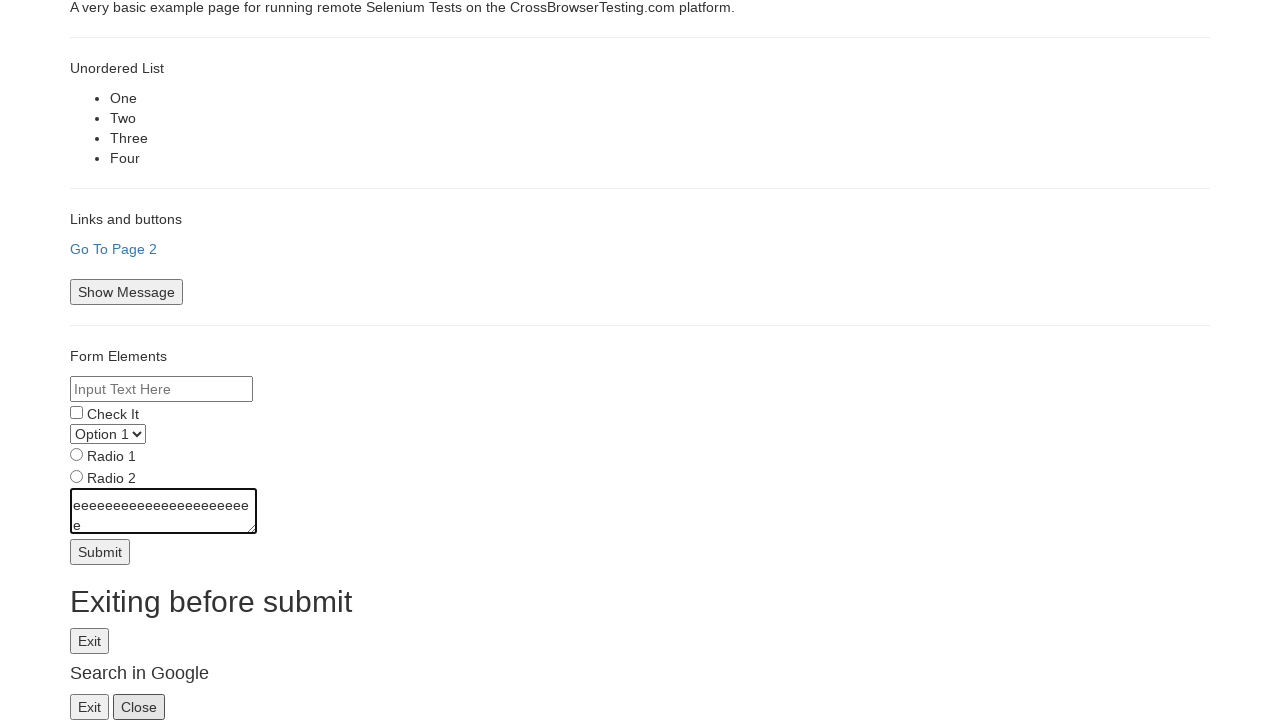

Scrolled submit button into view
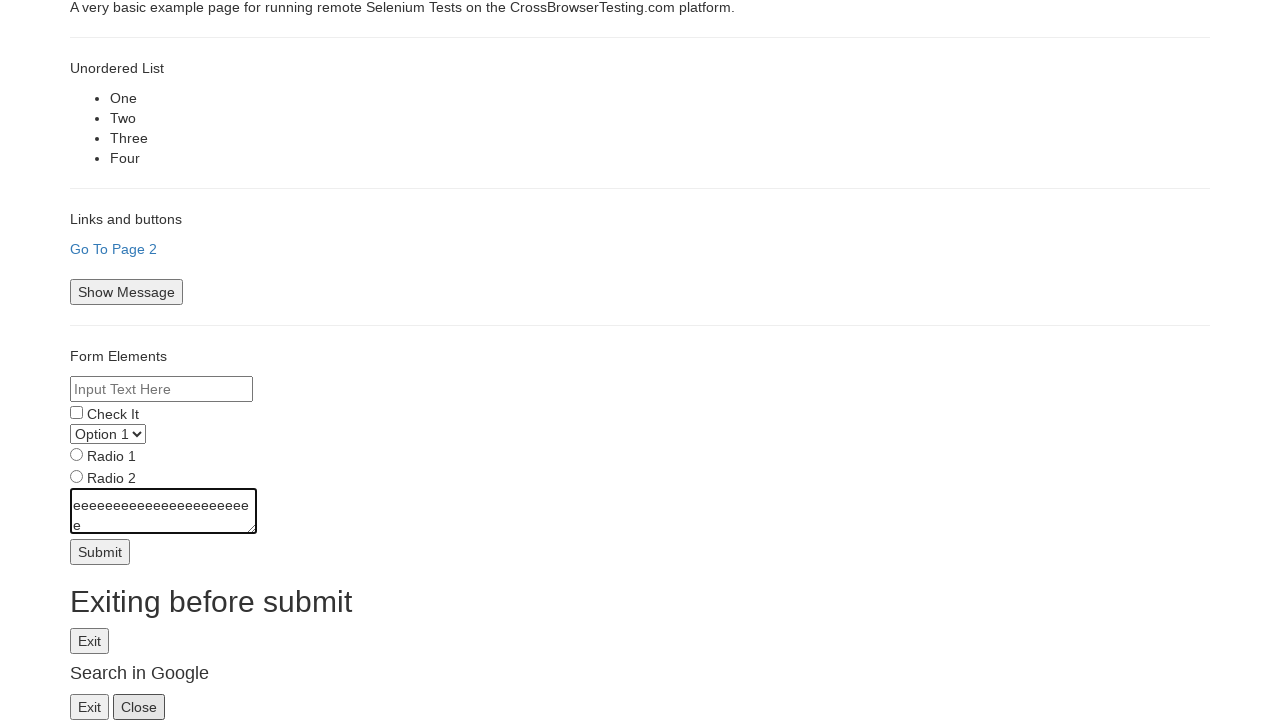

Retrieved bounding box of submit button
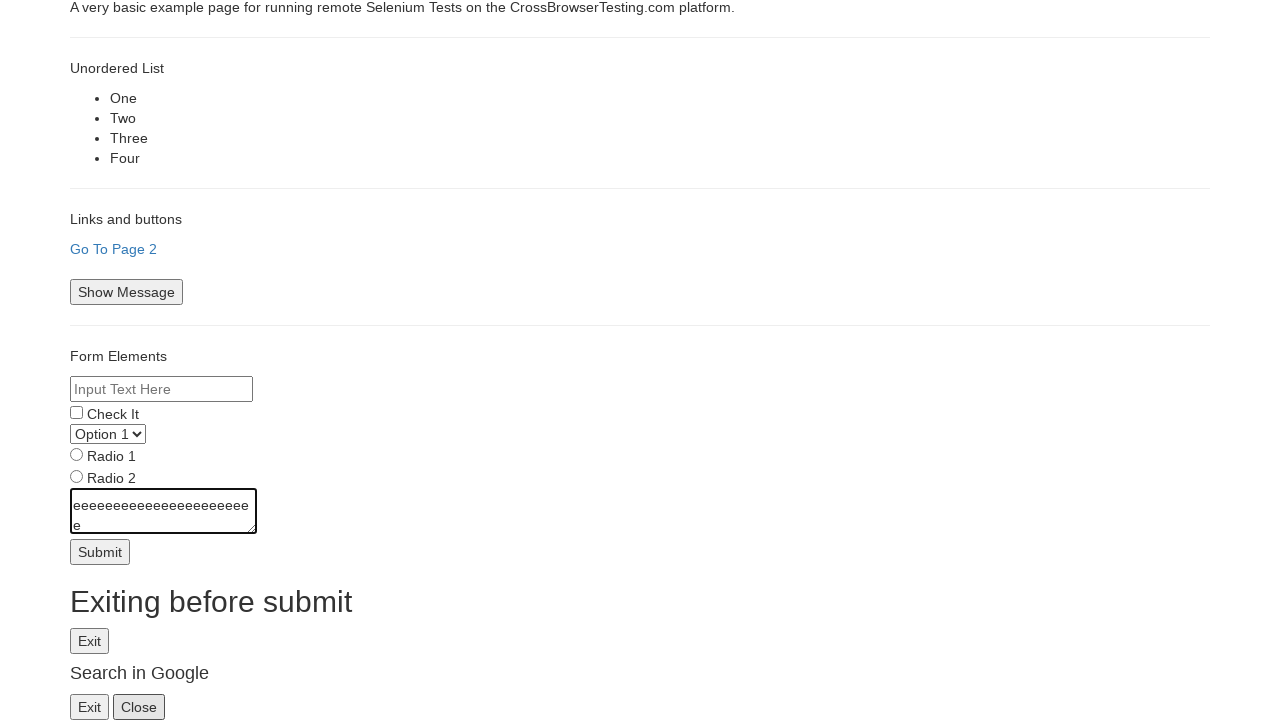

Moved mouse to offset position relative to submit button center (50px above) at (100, 502)
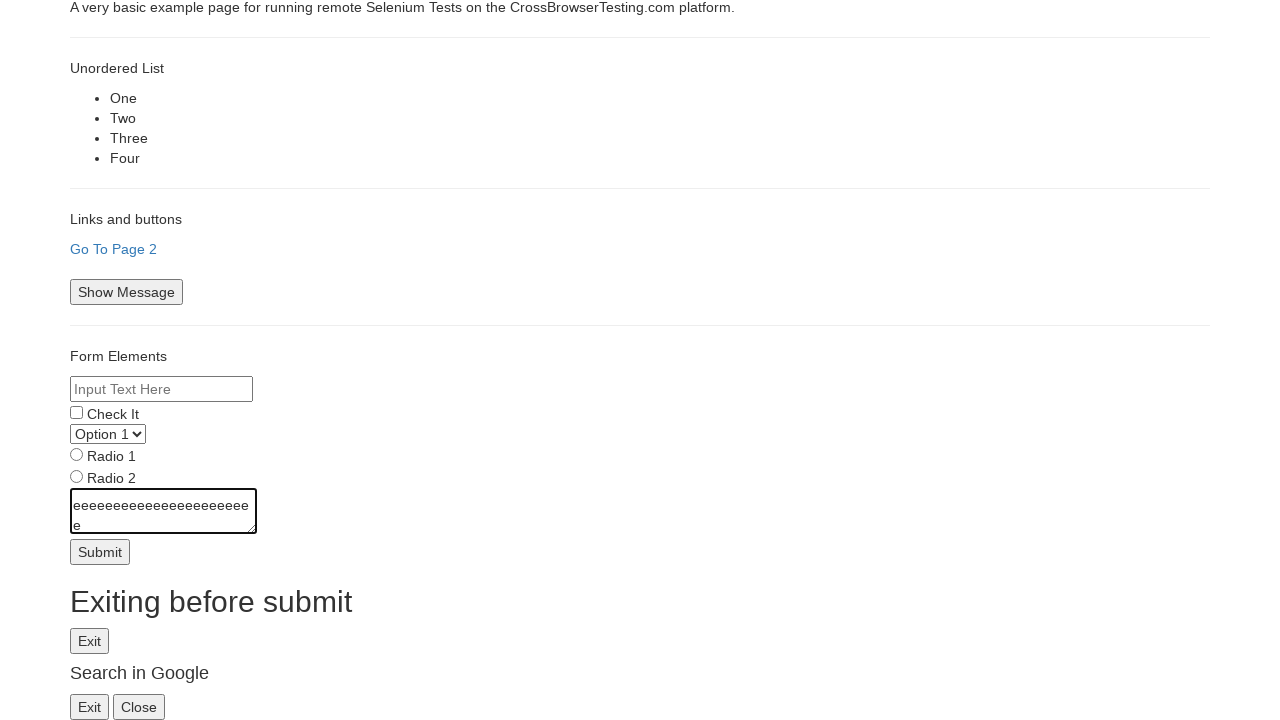

Scrolled page upward by 50 pixels from offset position
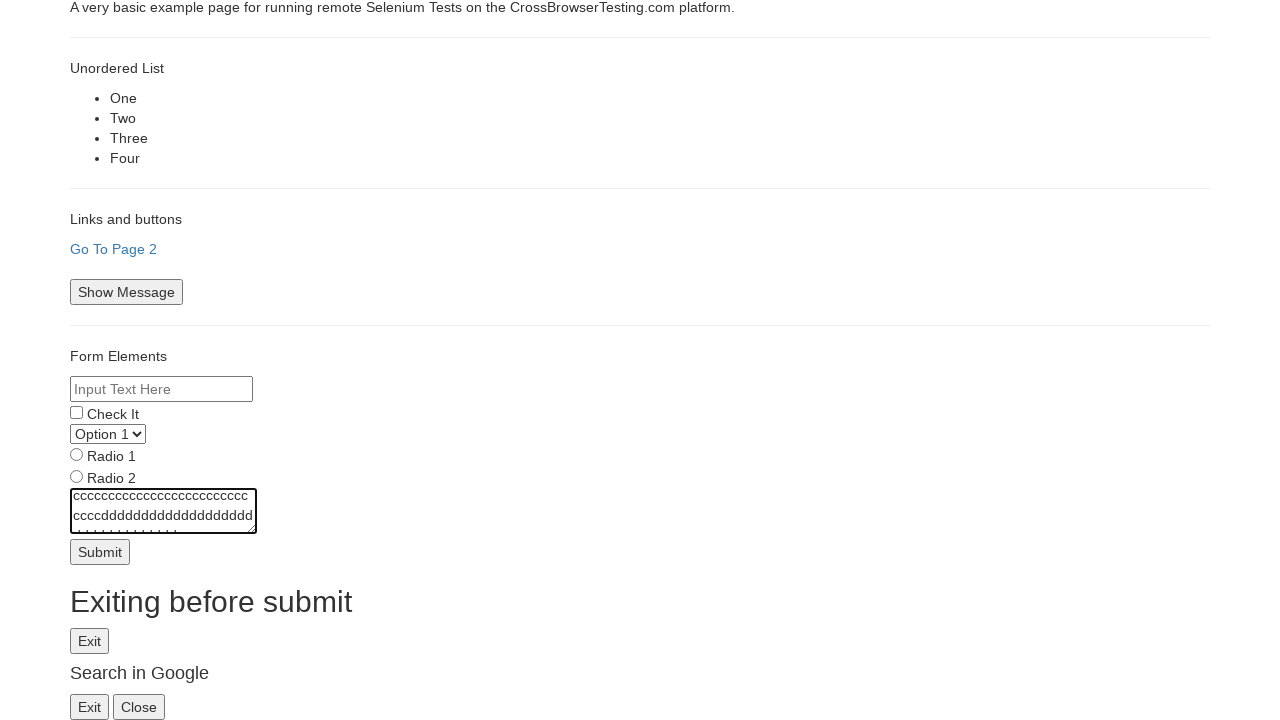

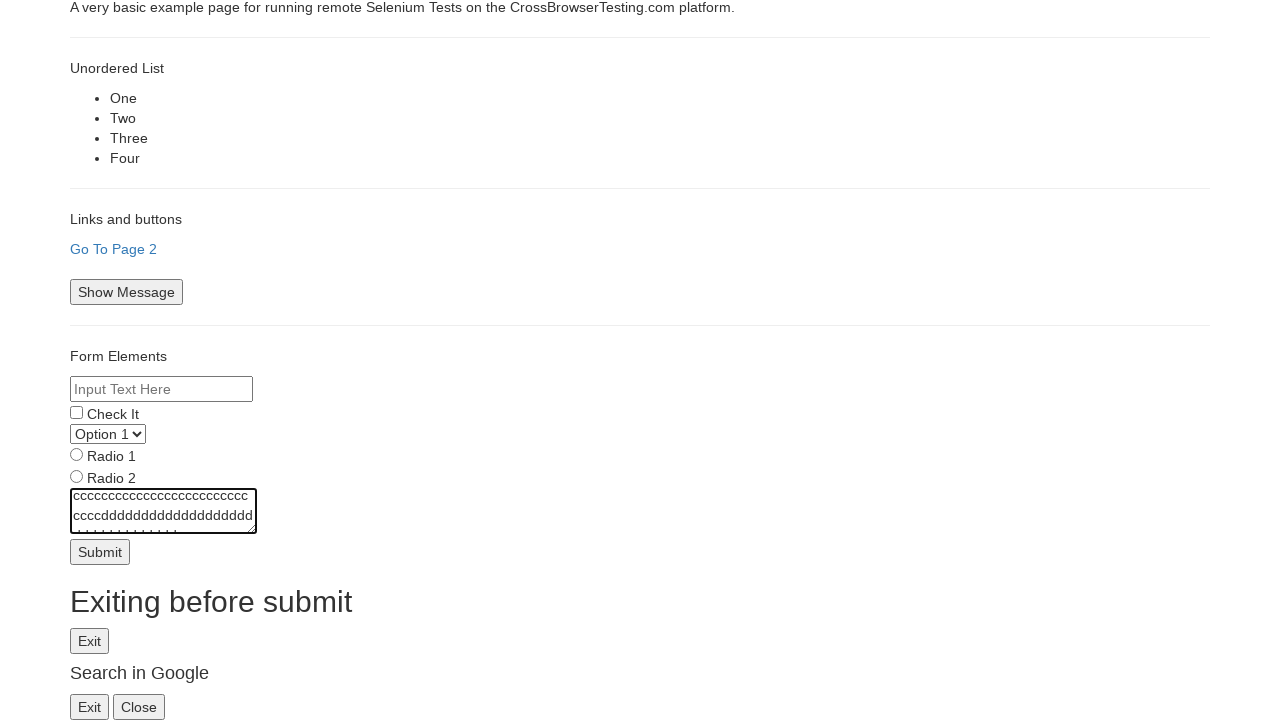